Tests the flight booking flow on BlazeDemo by selecting departure and destination cities, choosing a flight, entering user information, and completing the purchase.

Starting URL: http://www.blazedemo.com

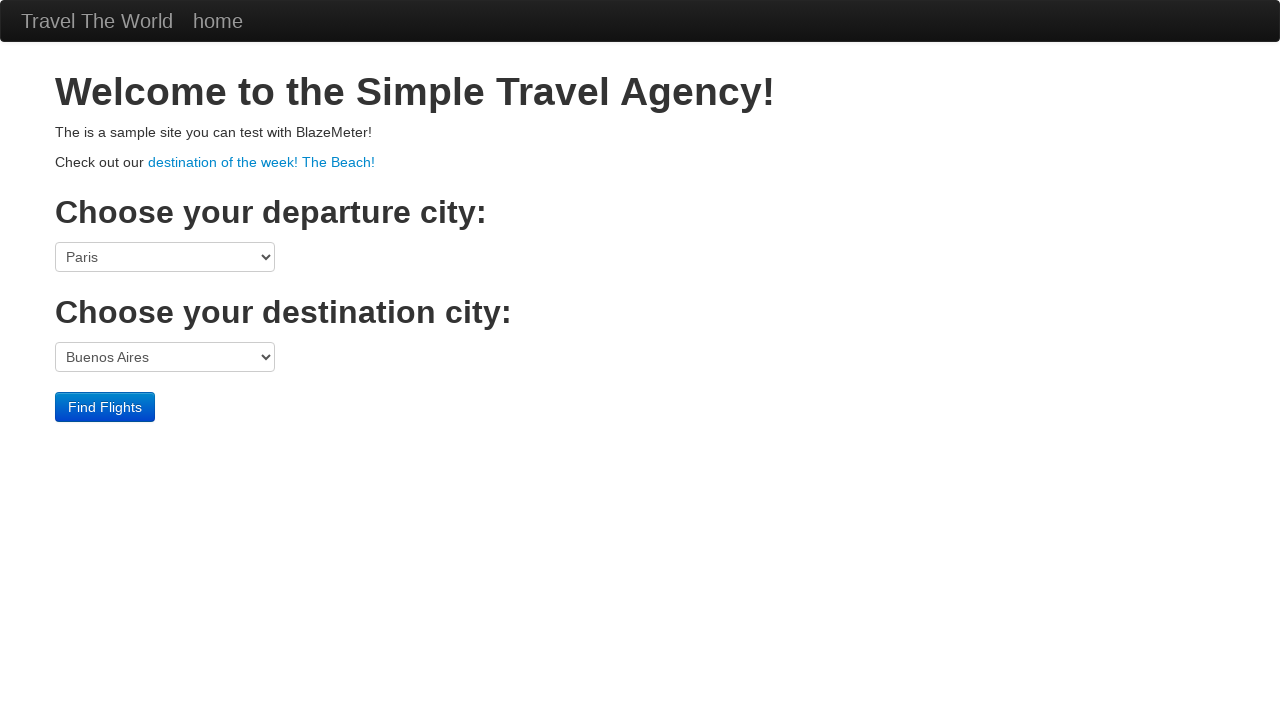

Selected departure city 'San Diego' on select[name='fromPort']
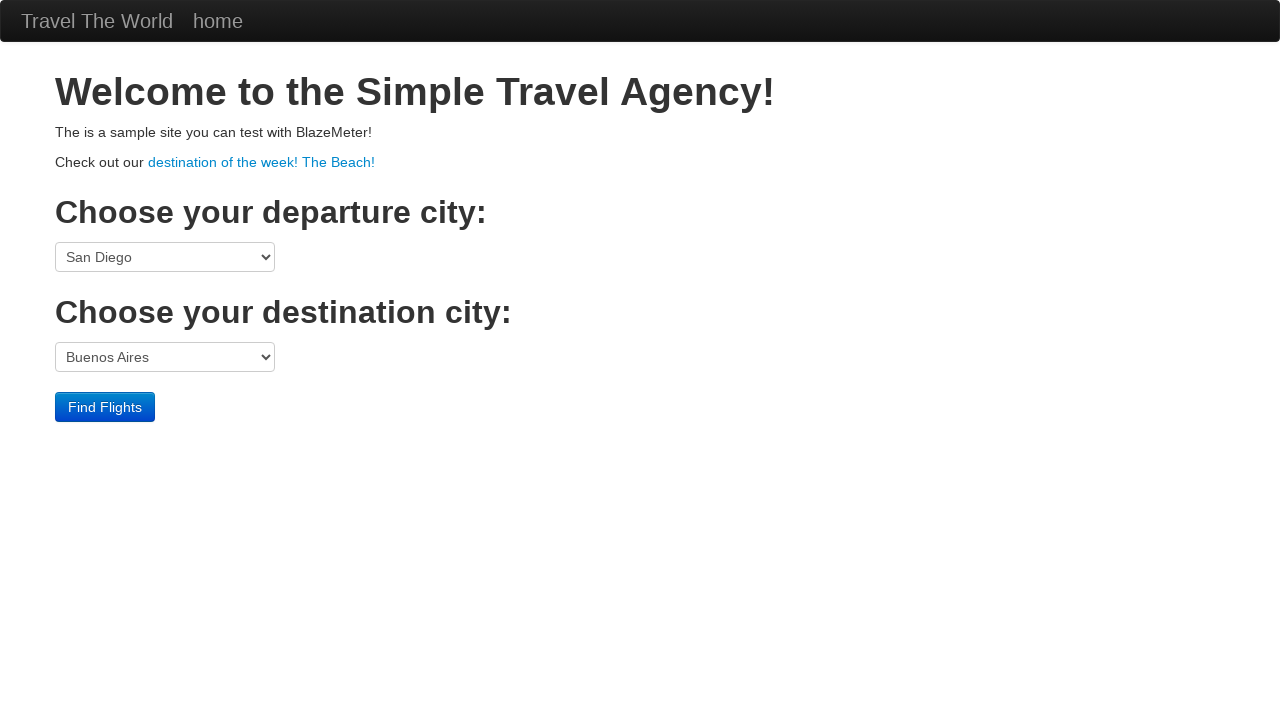

Selected destination city 'Dublin' on select[name='toPort']
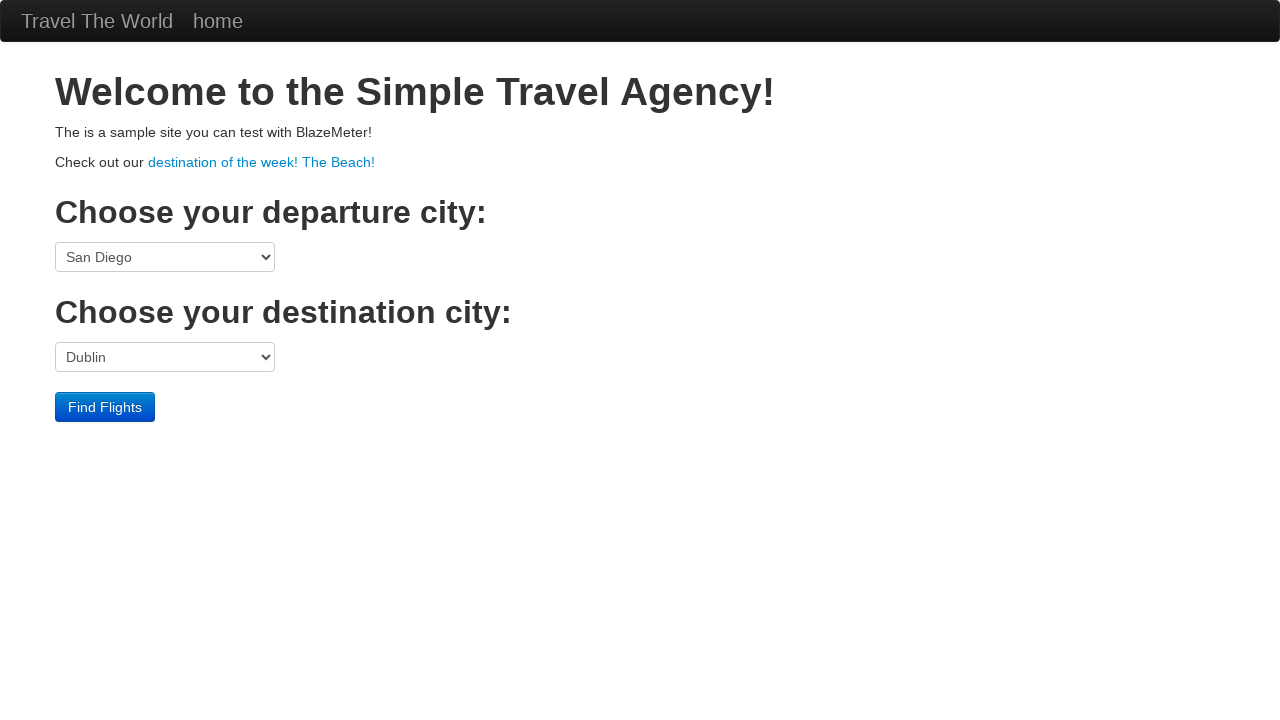

Clicked Find Flights button at (105, 407) on input[type='submit']
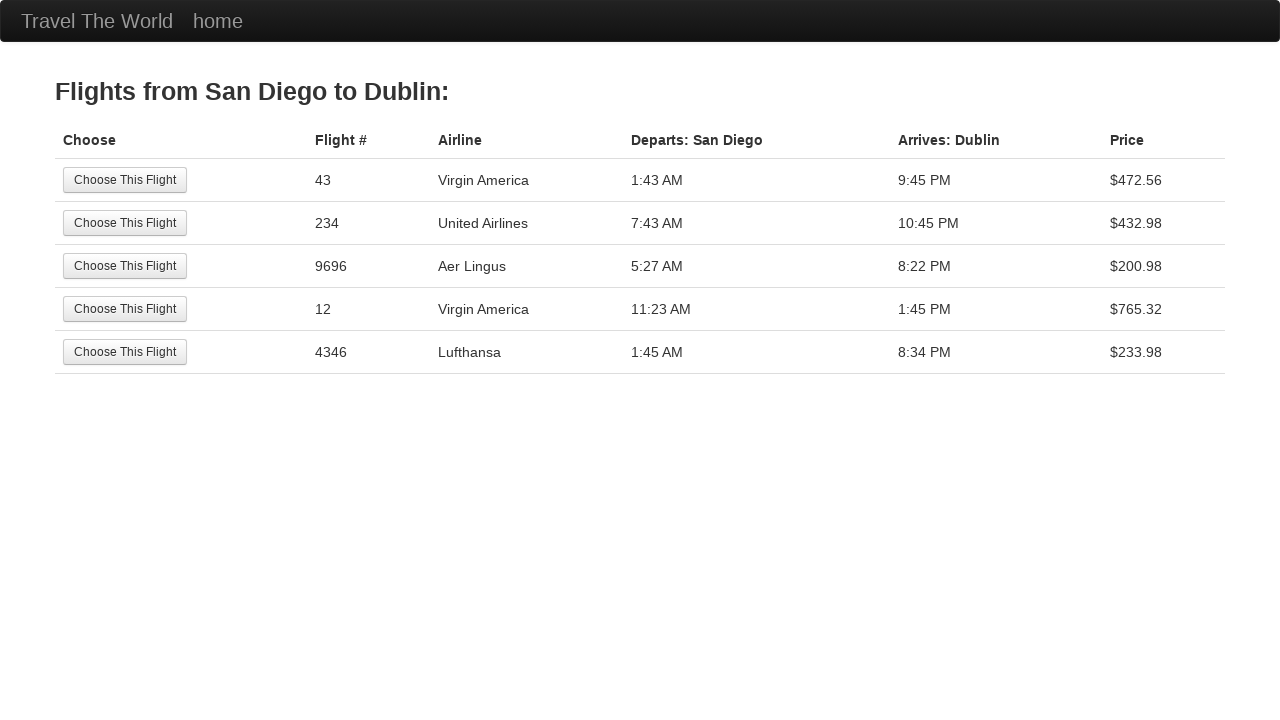

Flight options page loaded with available flights
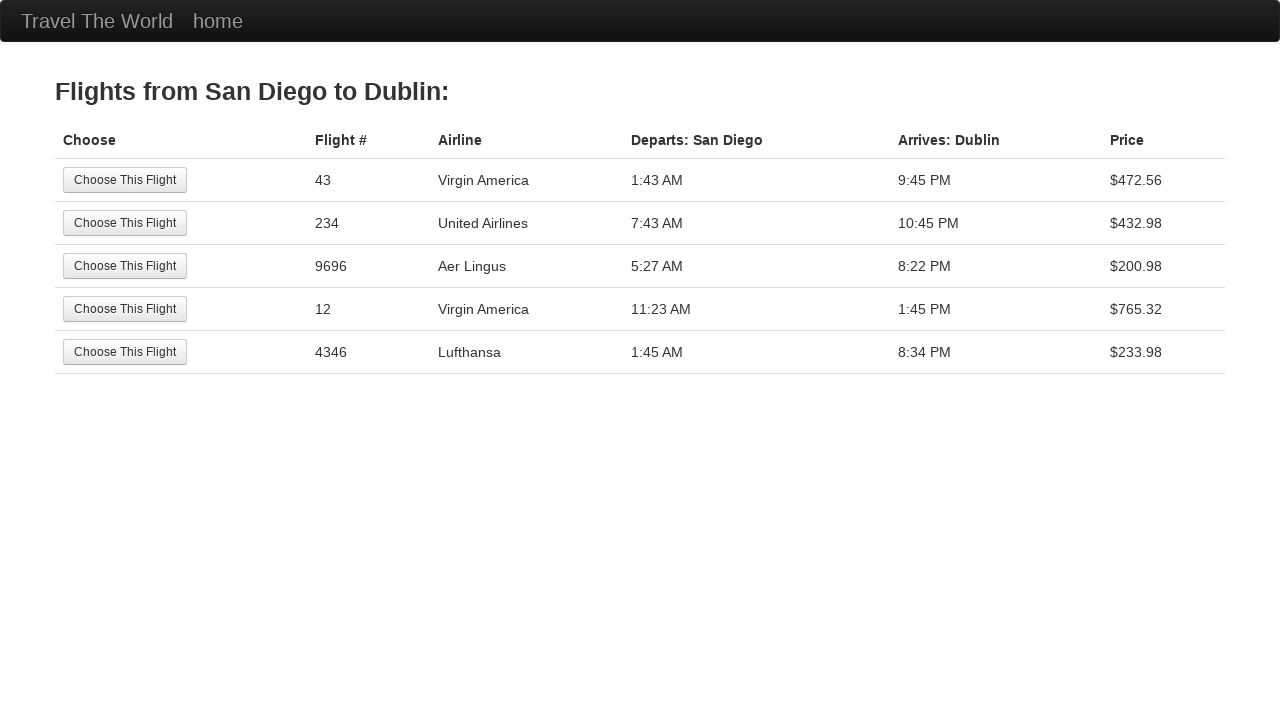

Selected first flight option at (125, 180) on table tbody tr:nth-child(1) input[type='submit']
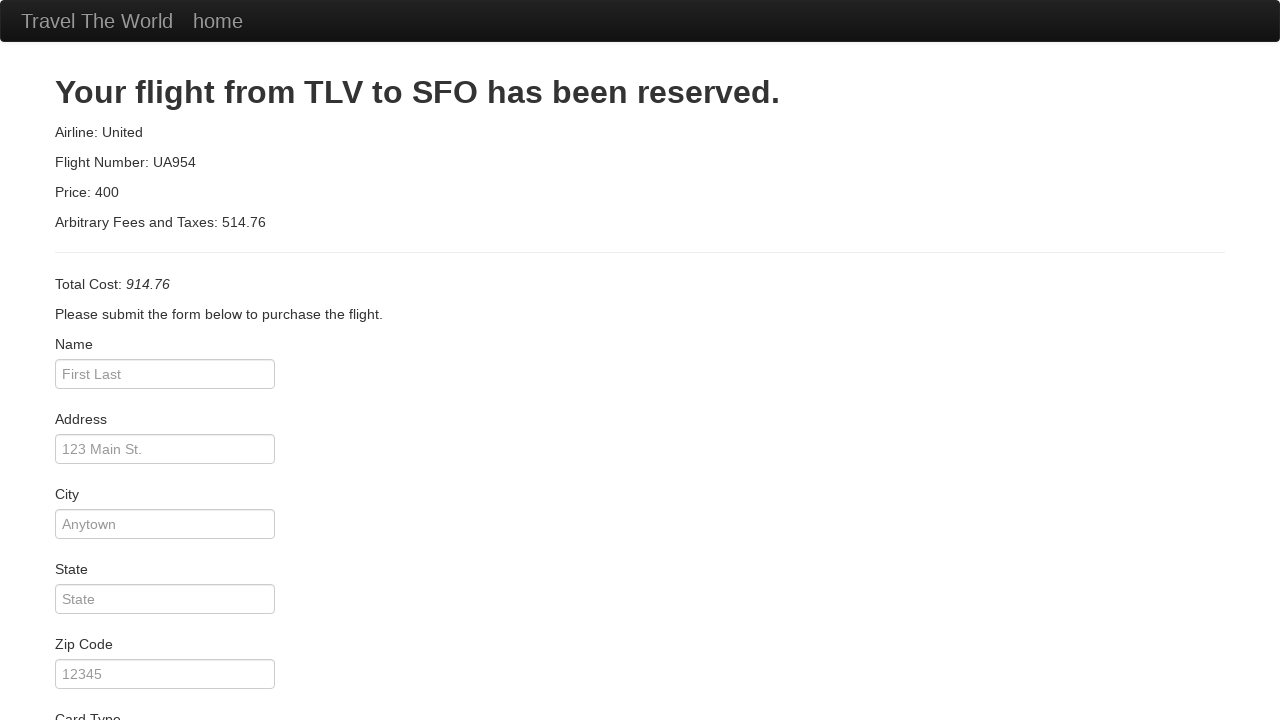

Purchase page loaded with passenger information form
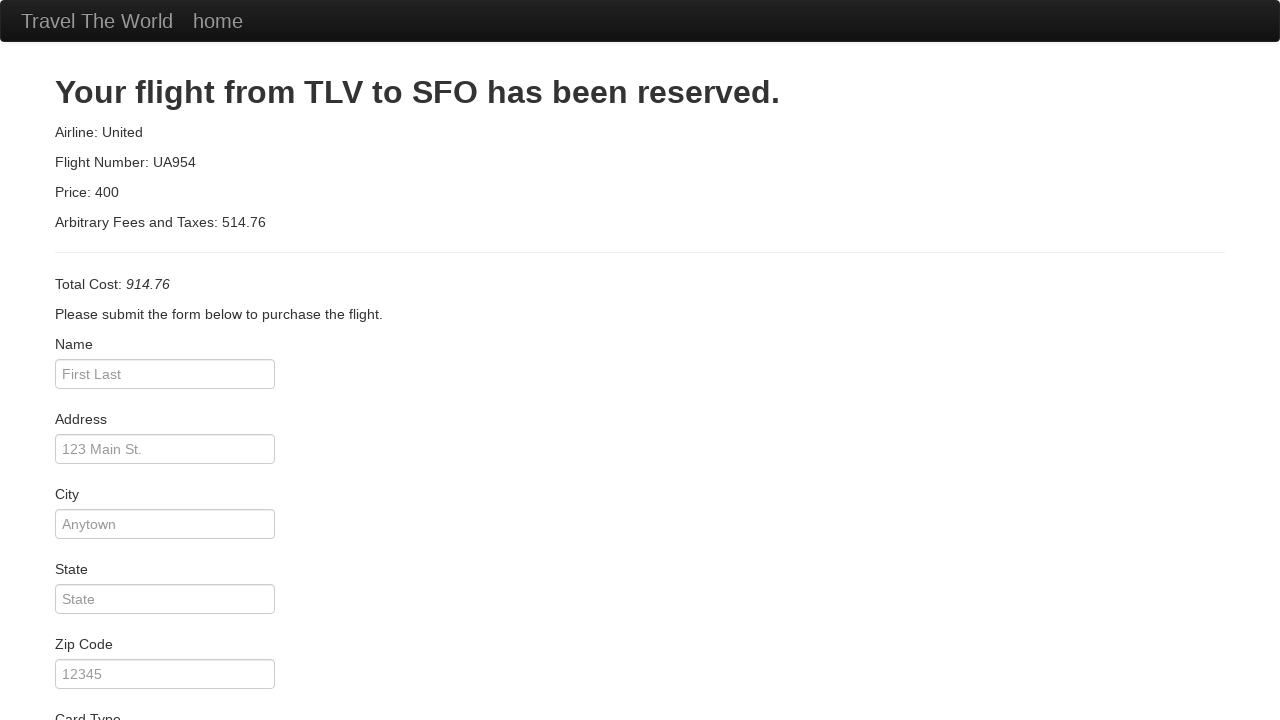

Entered passenger name 'Adam' on input[name='inputName']
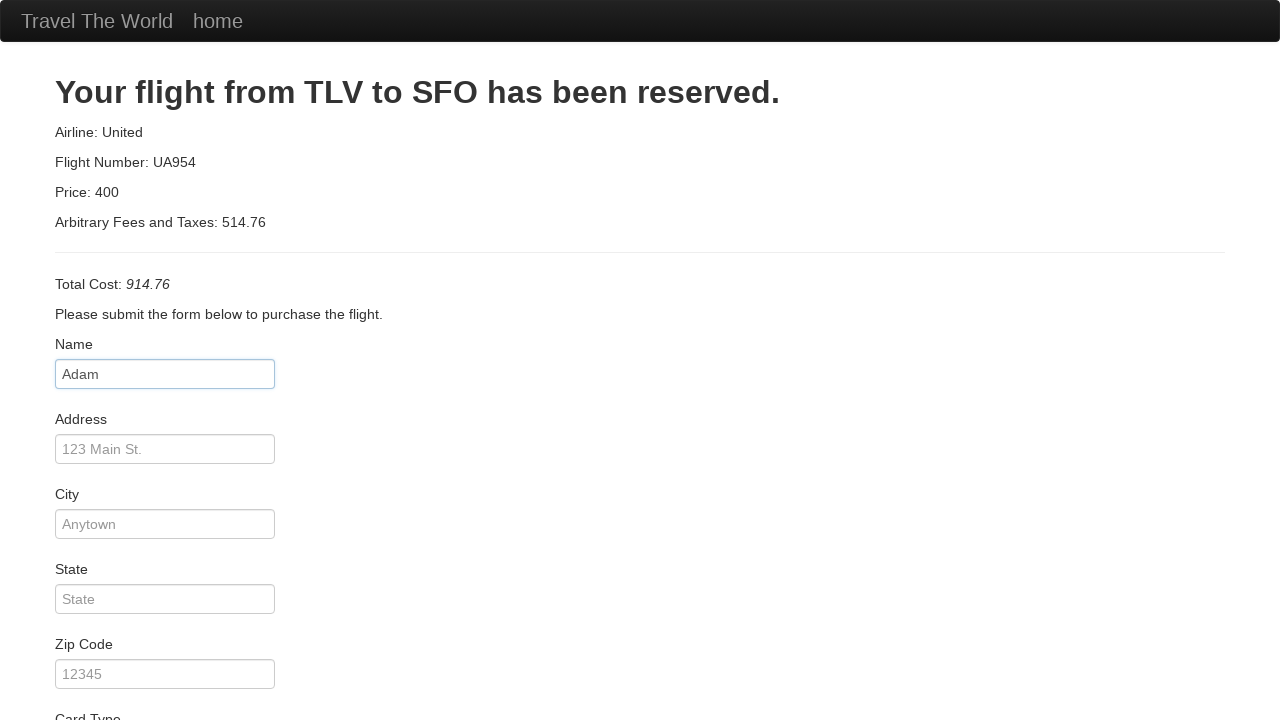

Clicked Purchase Flight button to complete booking at (118, 685) on input[type='submit']
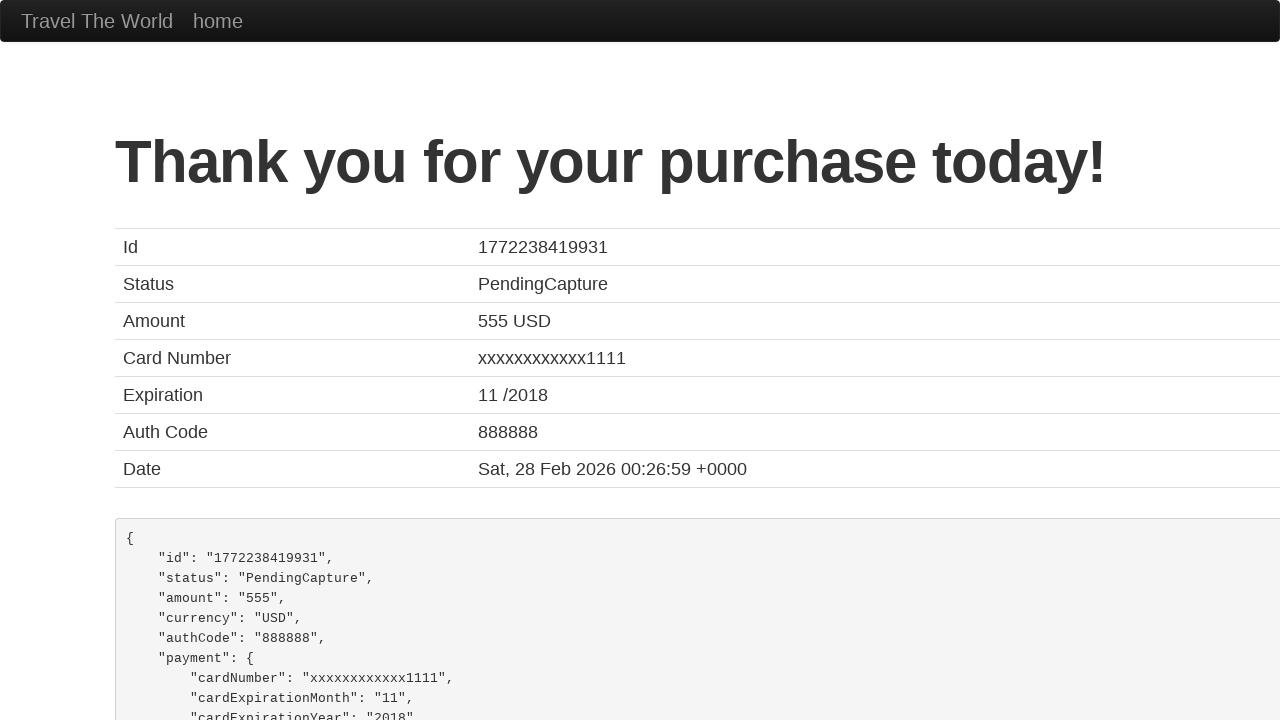

Flight booking confirmed with 'Thank you' message displayed
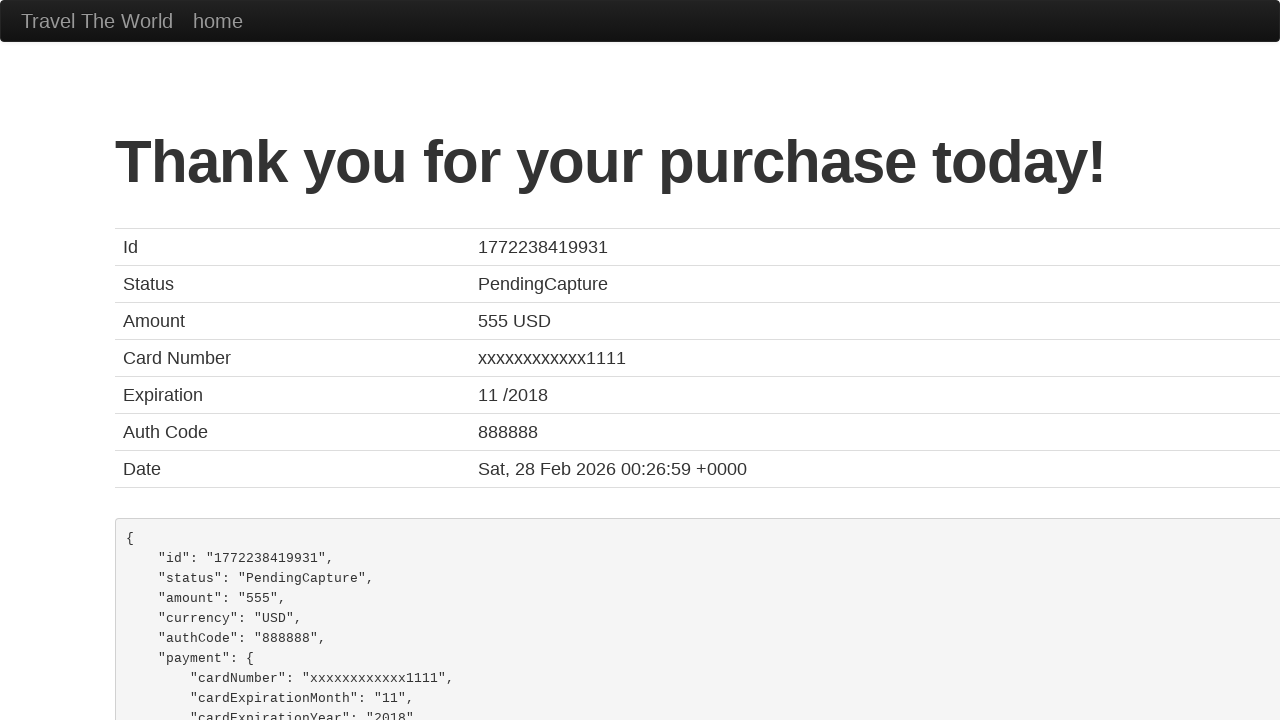

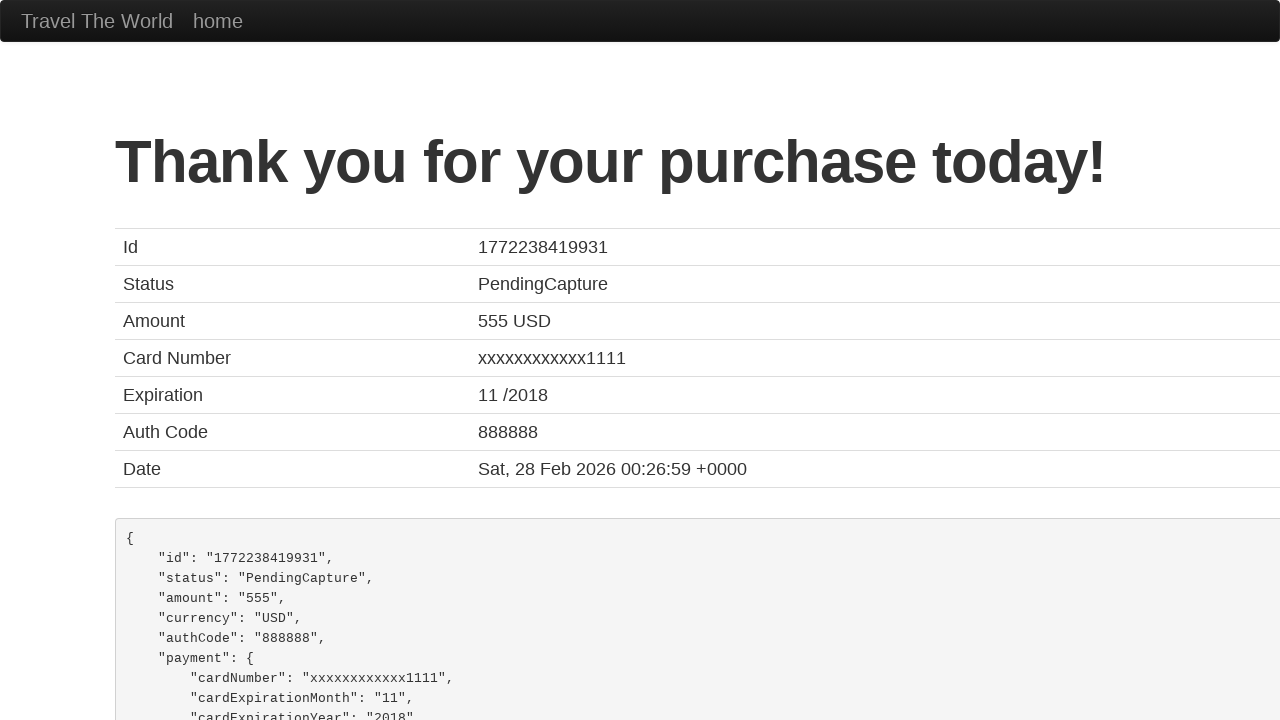